Tests the "Get Started" link navigation and verifies the Installation heading is visible on the resulting page

Starting URL: https://playwright.dev/

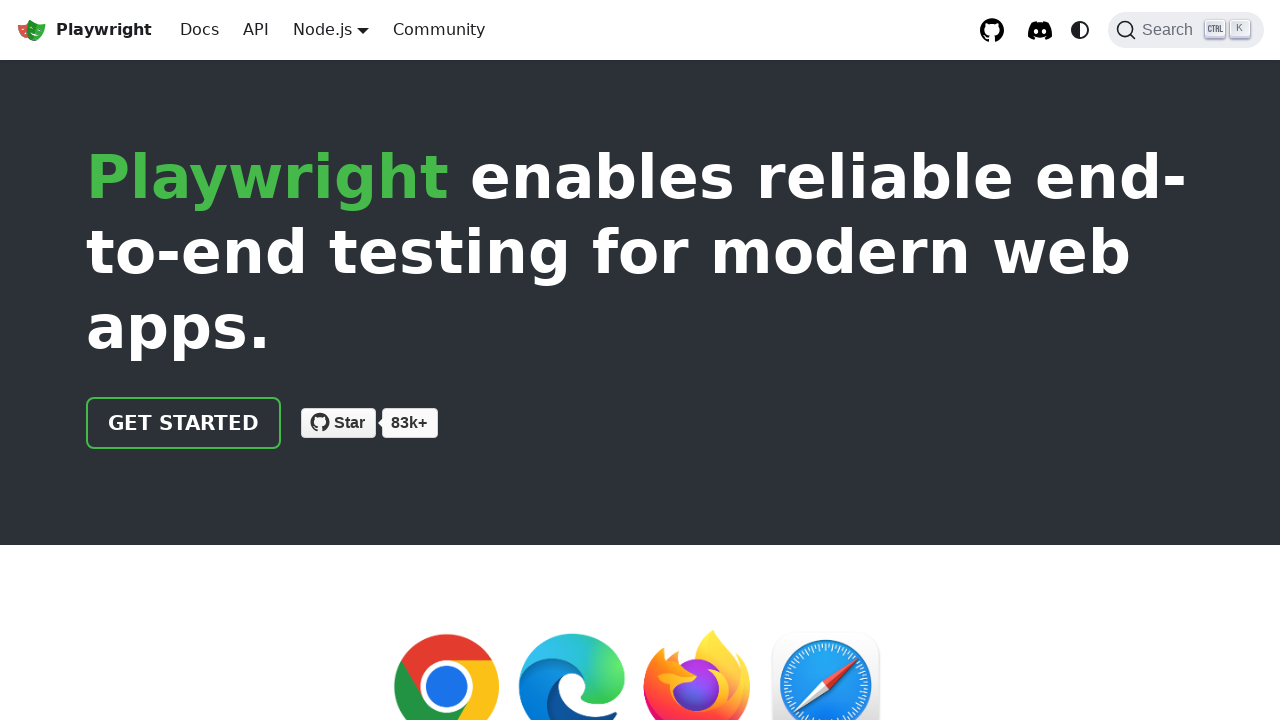

Clicked the 'Get Started' link on playwright.dev homepage at (184, 423) on a:has-text('Get started')
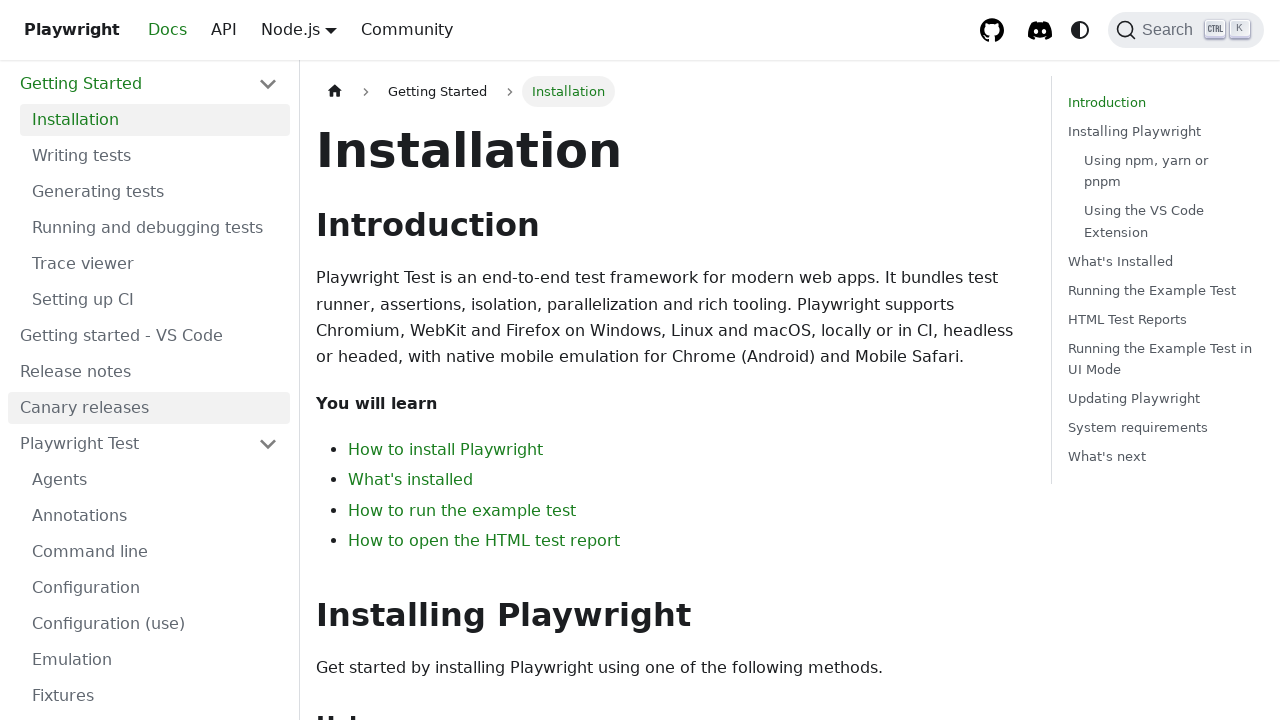

Installation heading loaded and verified as visible
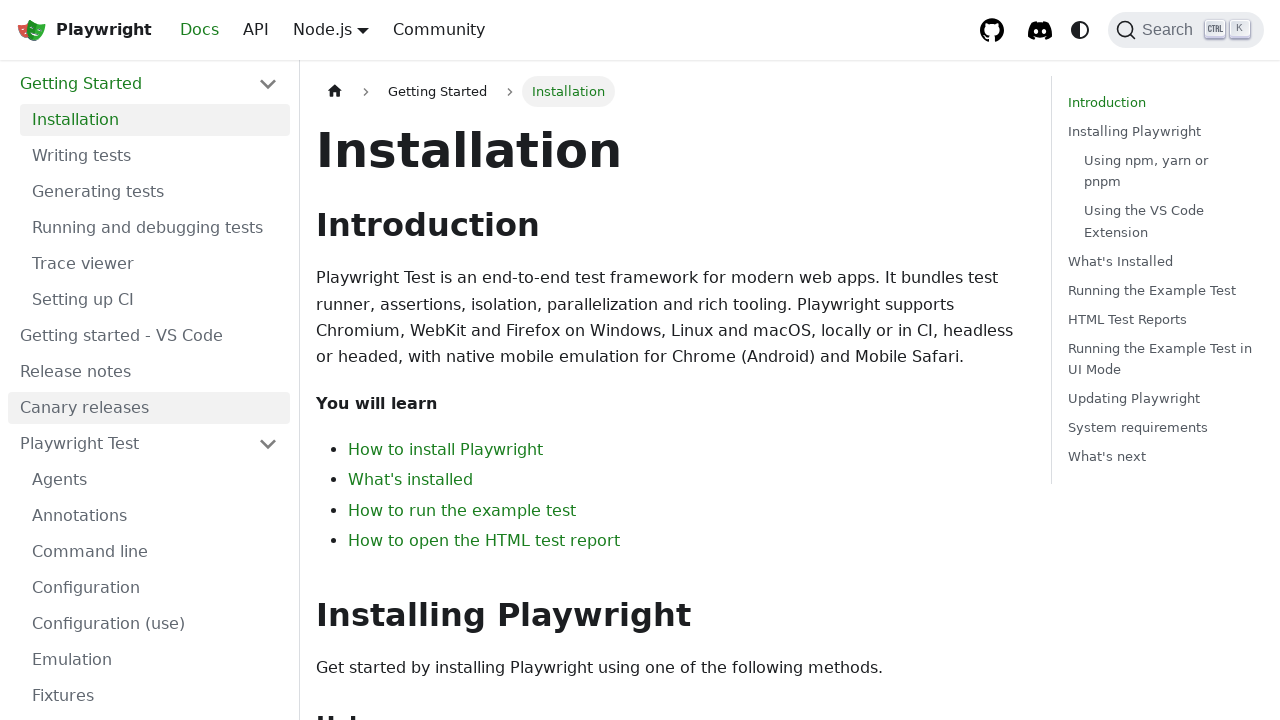

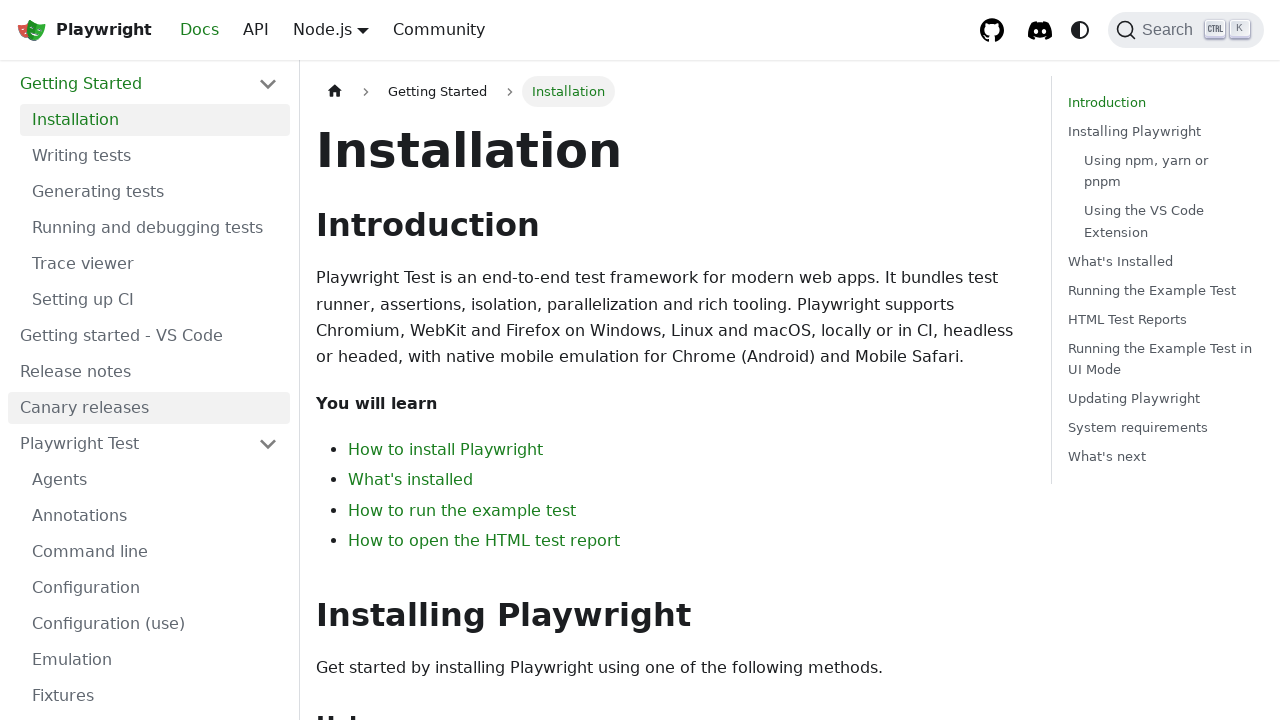